Tests handling of JavaScript alert dialog by clicking a button that triggers an alert and accepting it

Starting URL: https://testautomationpractice.blogspot.com/

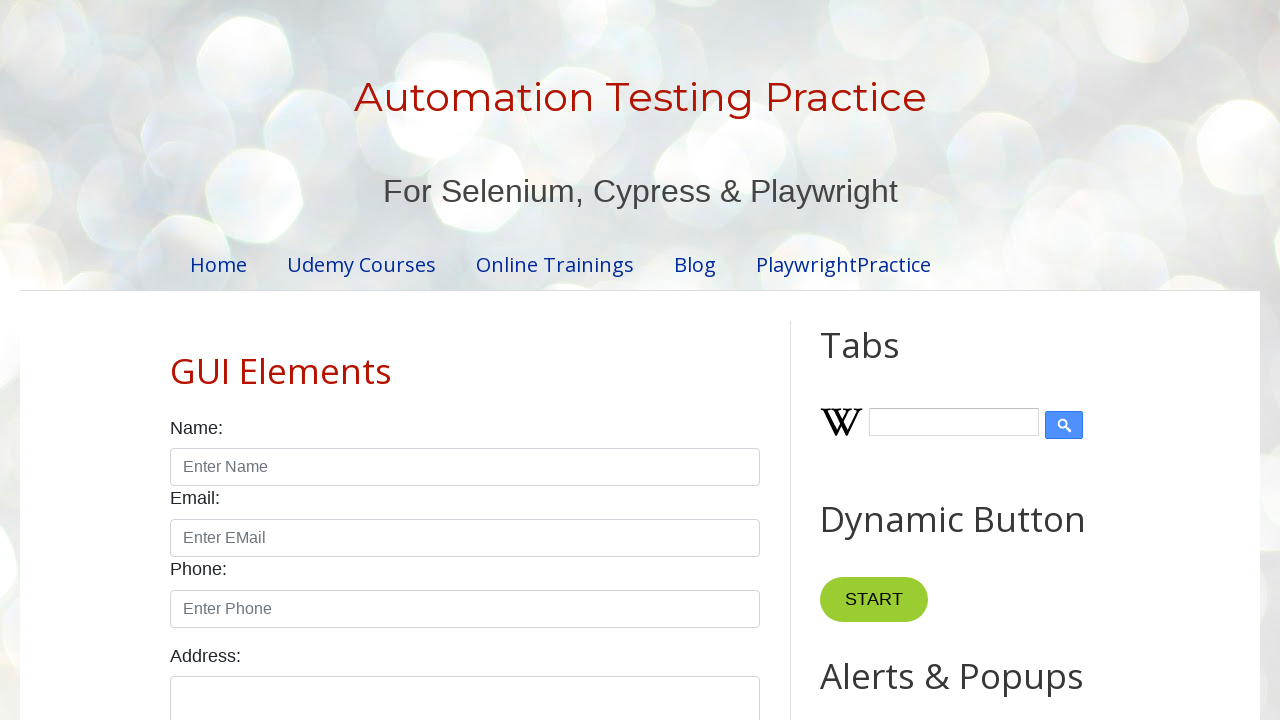

Set up dialog handler to accept alert dialogs
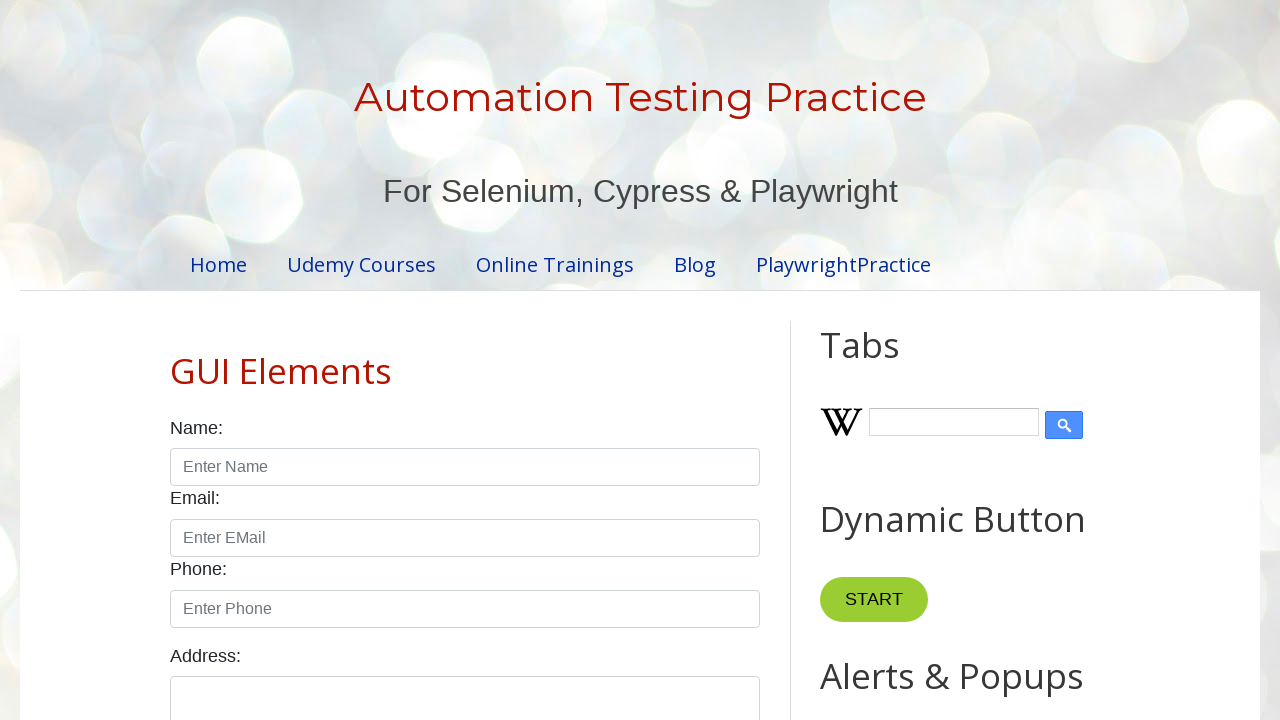

Clicked button to trigger JavaScript alert dialog at (888, 361) on xpath=//*[@id="HTML9"]/div[1]/button[1]
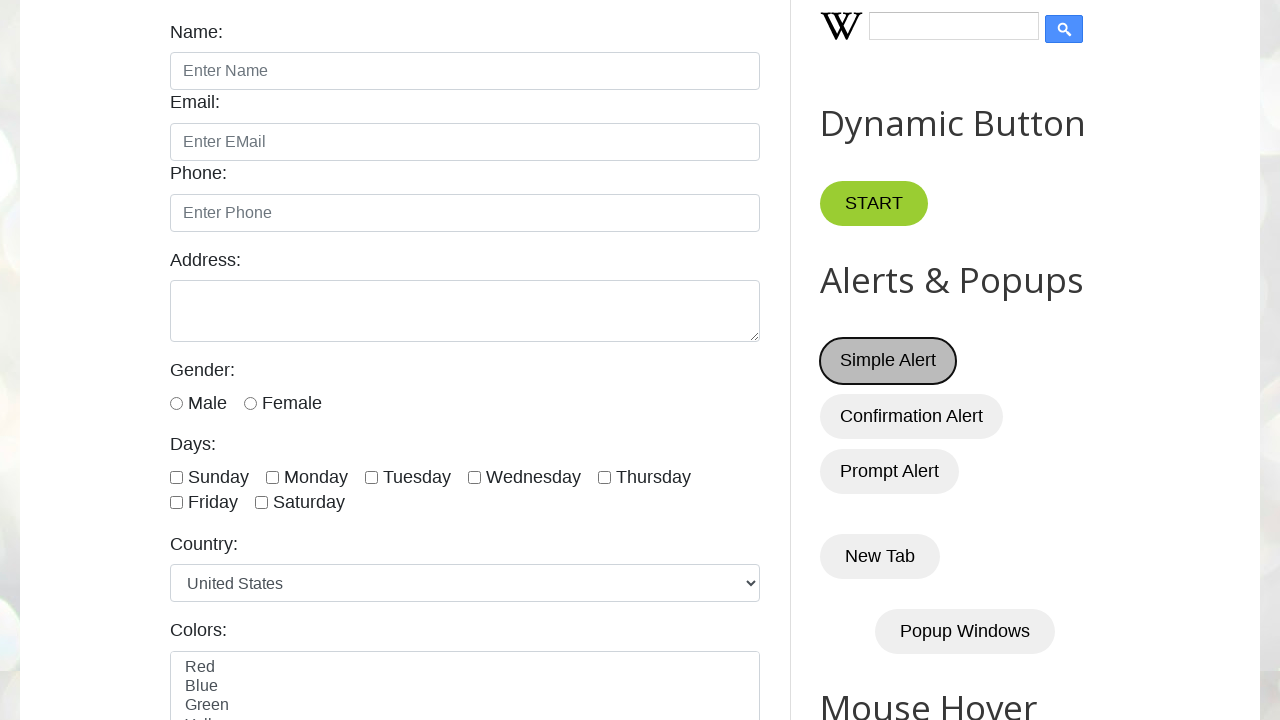

Waited for dialog to be handled and accepted
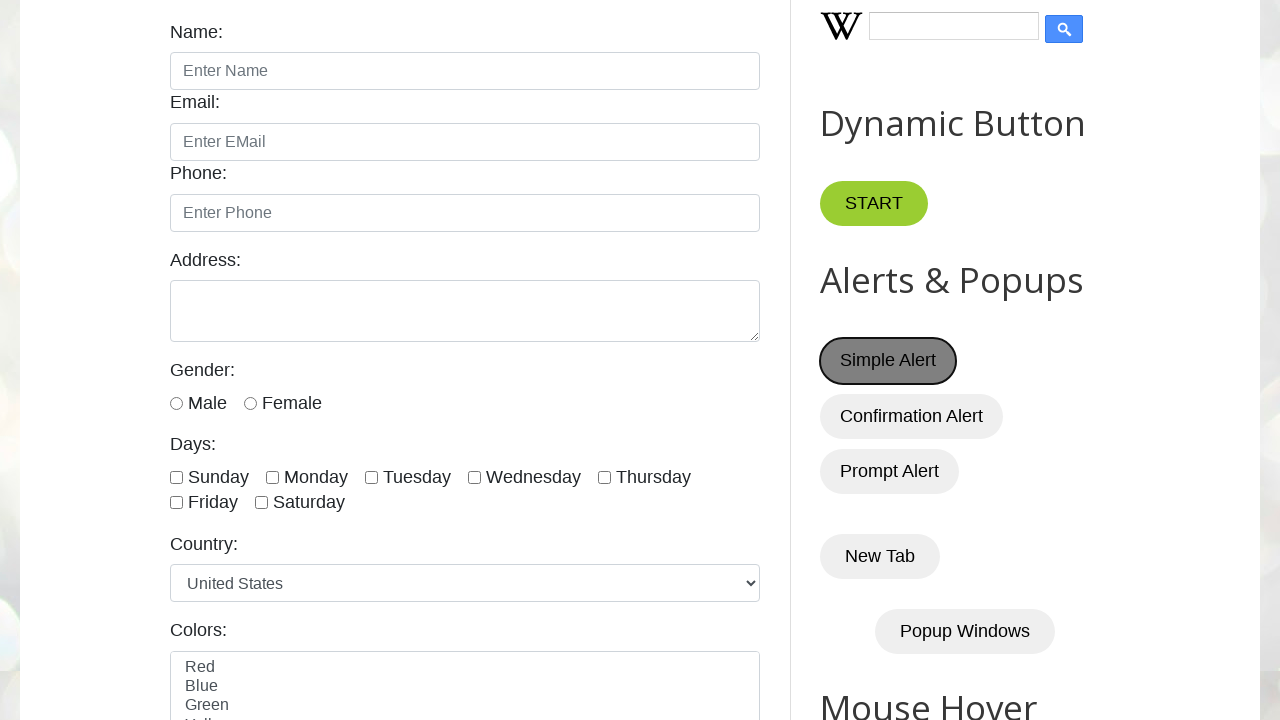

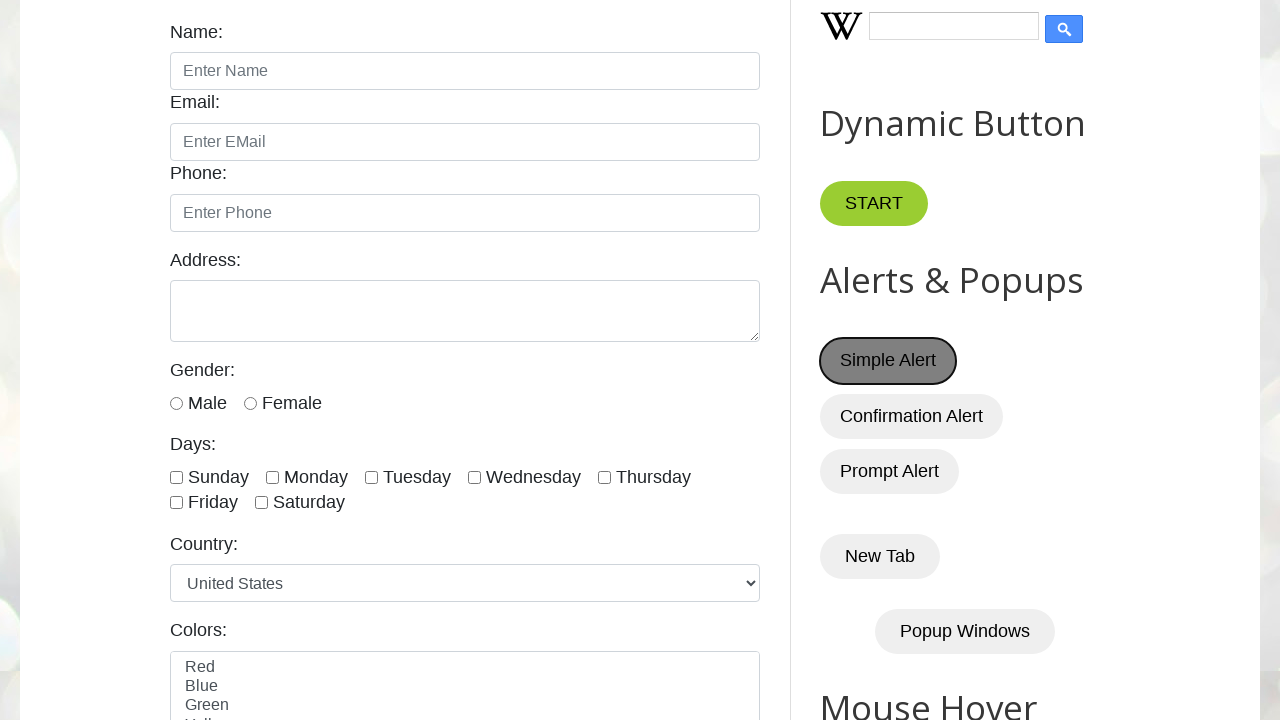